Fills out a simple form with first name, last name, city, and country fields, then submits it

Starting URL: http://suninjuly.github.io/simple_form_find_task.html

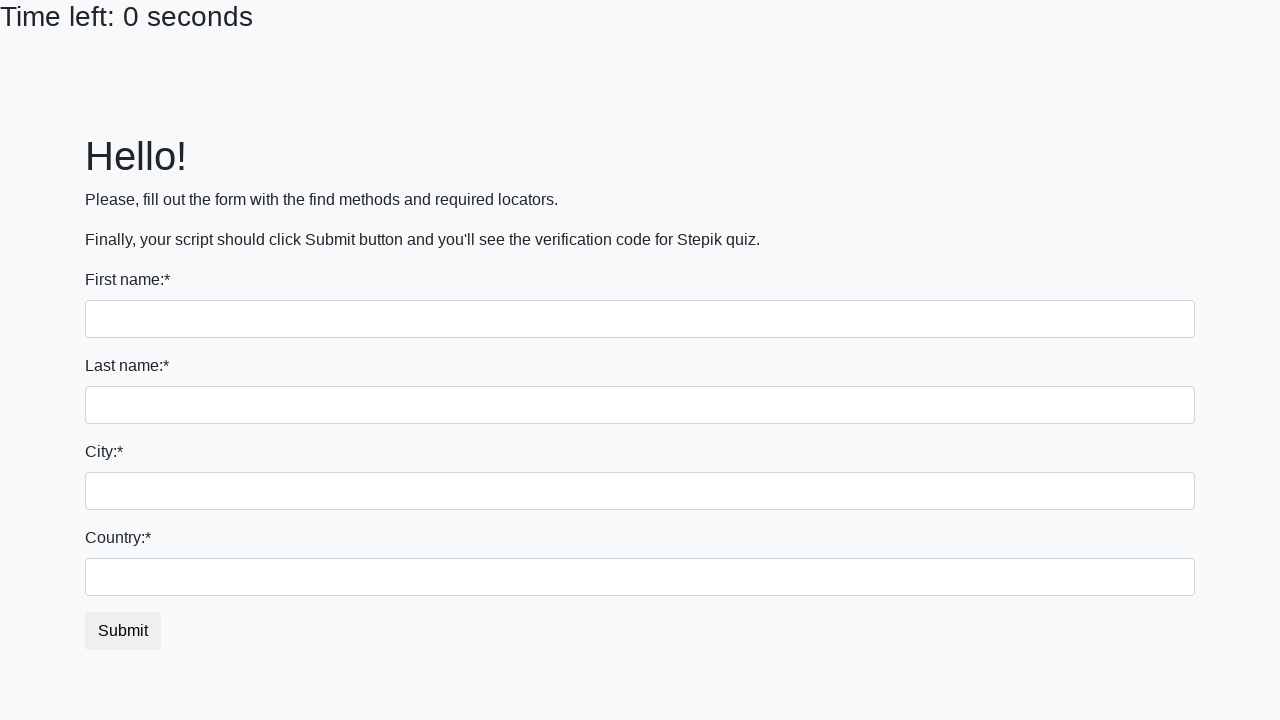

Filled first name field with 'Ivan' on input[name='first_name']
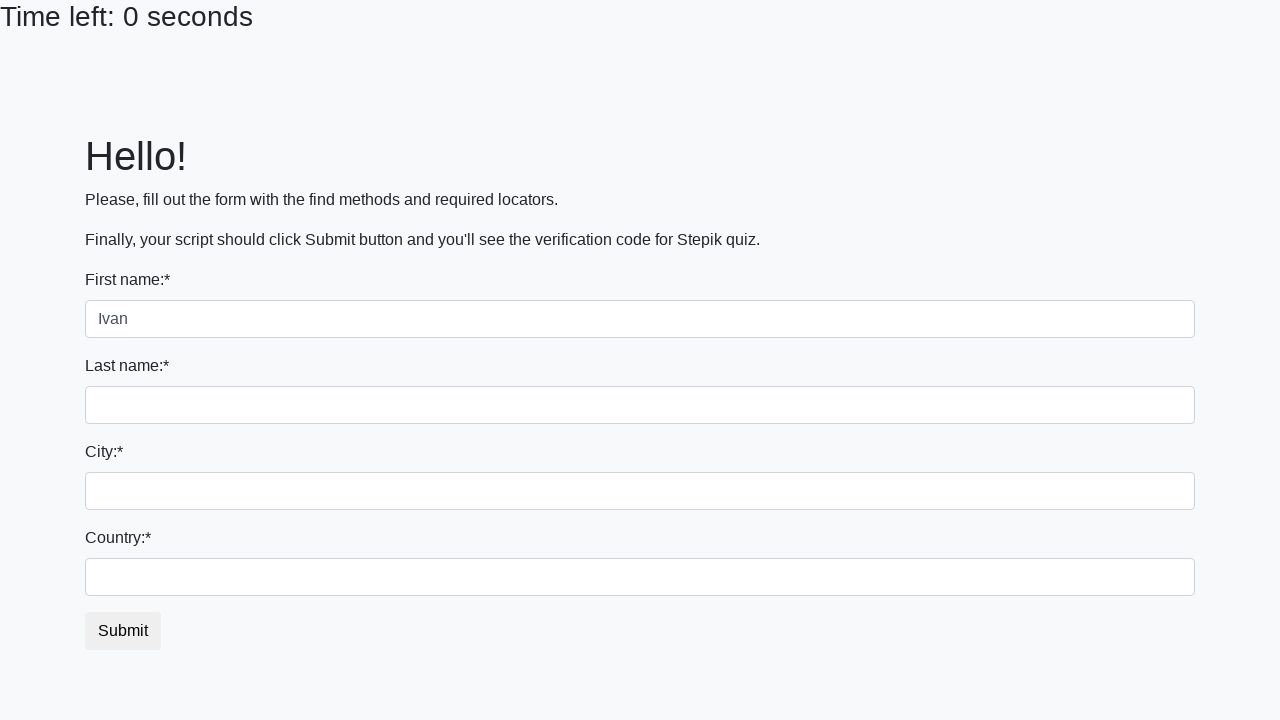

Filled last name field with 'Petrov' on input[name='last_name']
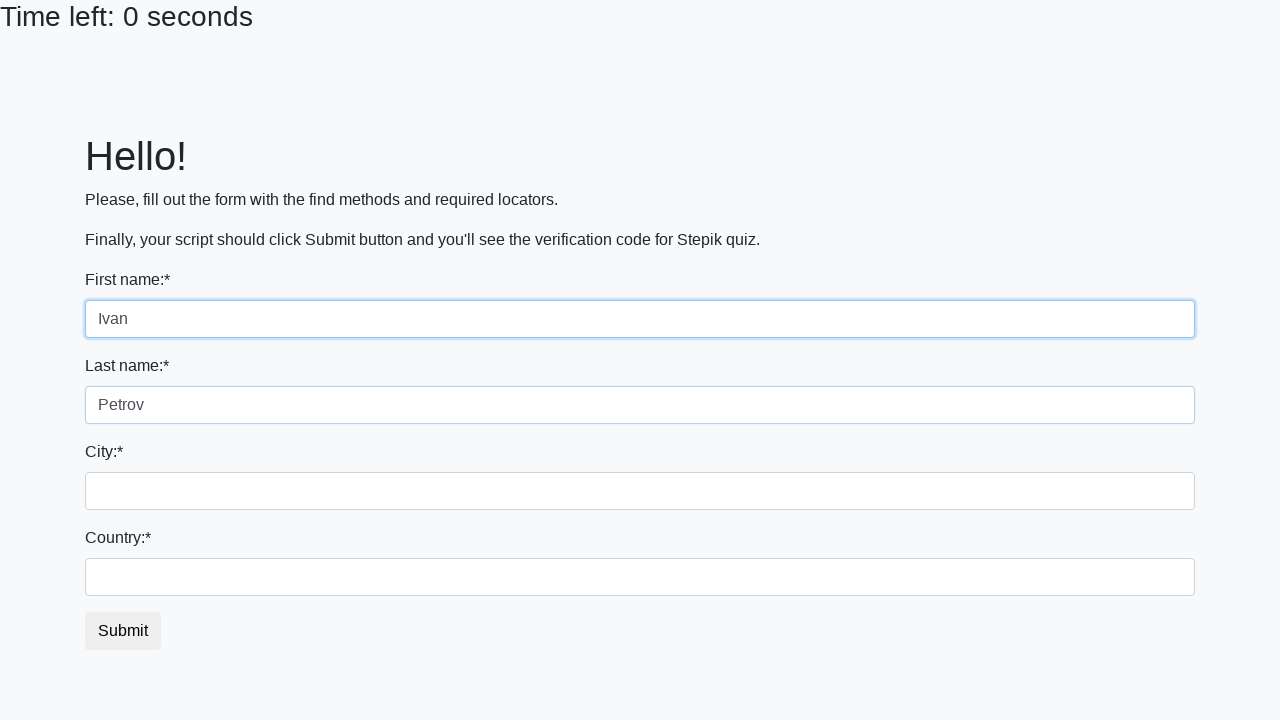

Filled city field with 'Smolensk' on .form-control.city
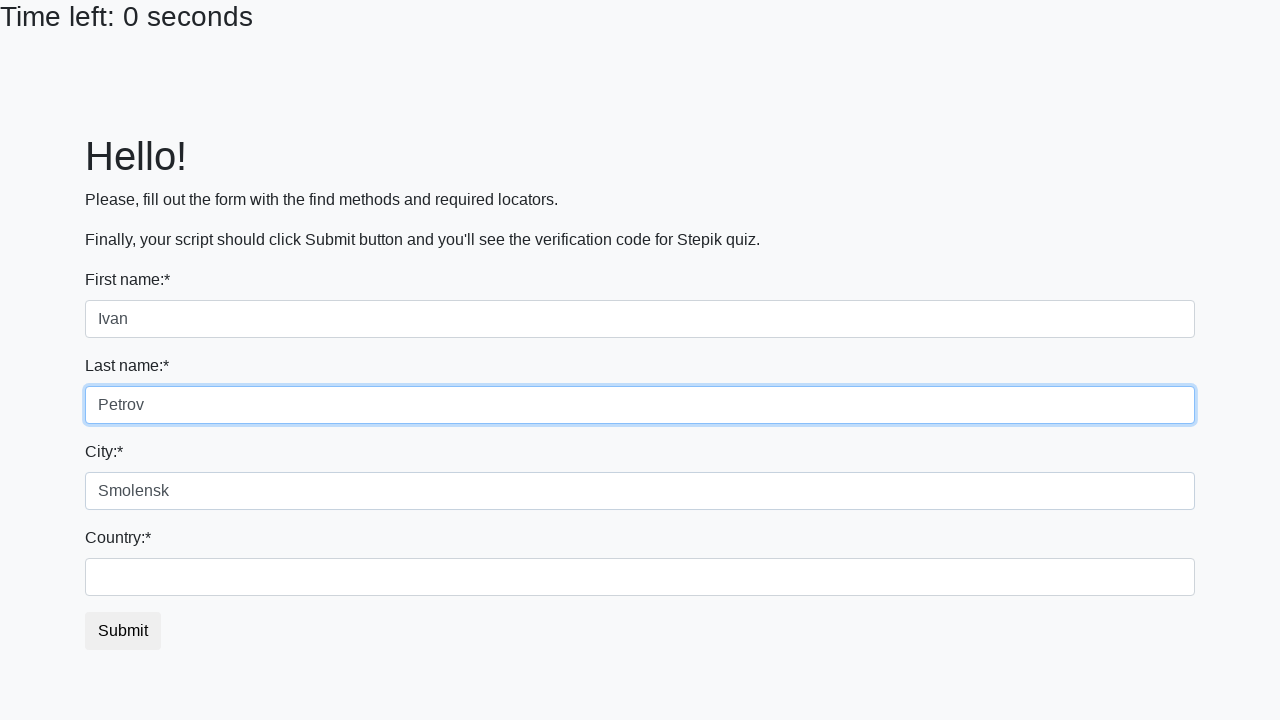

Filled country field with 'Russia' on #country
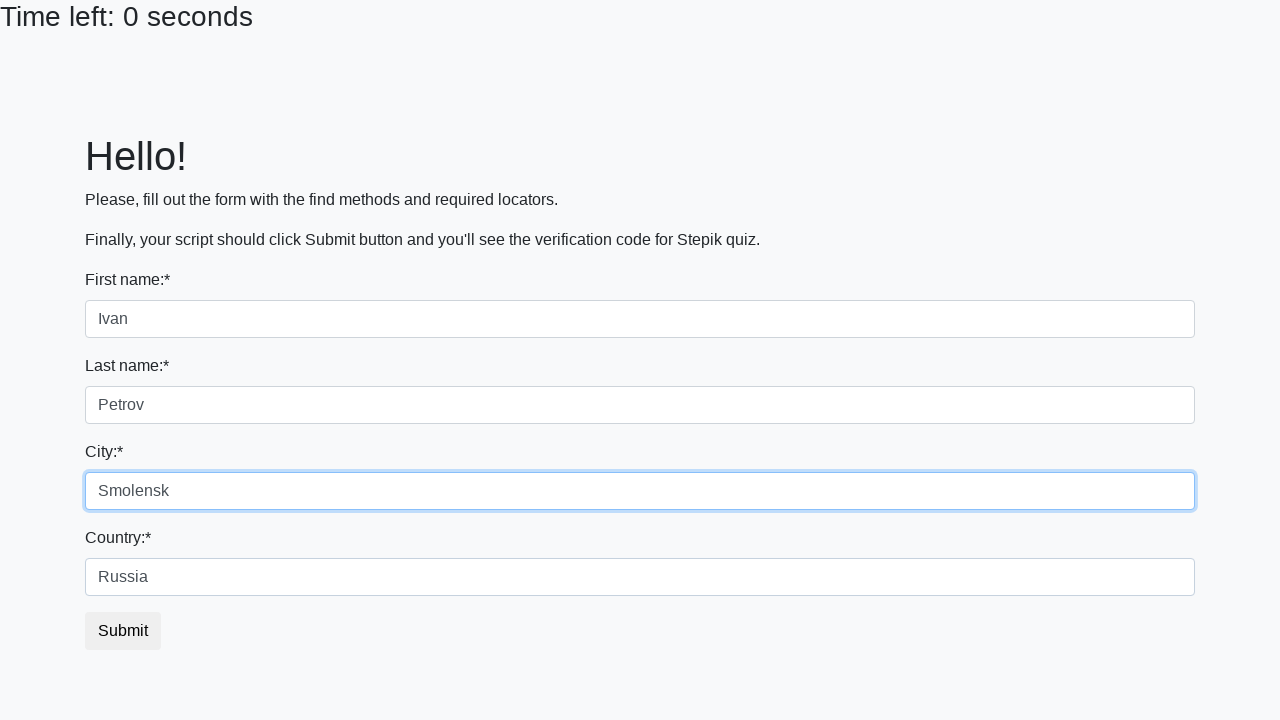

Clicked submit button to submit the form at (123, 631) on button.btn
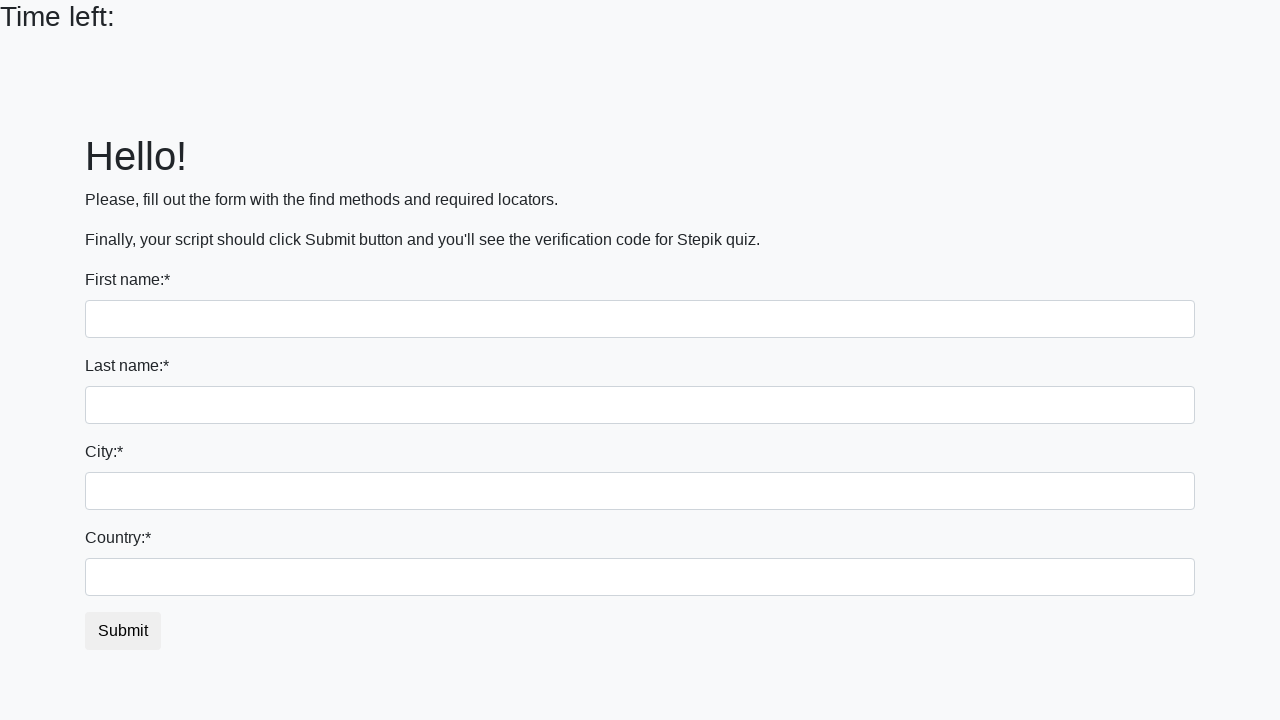

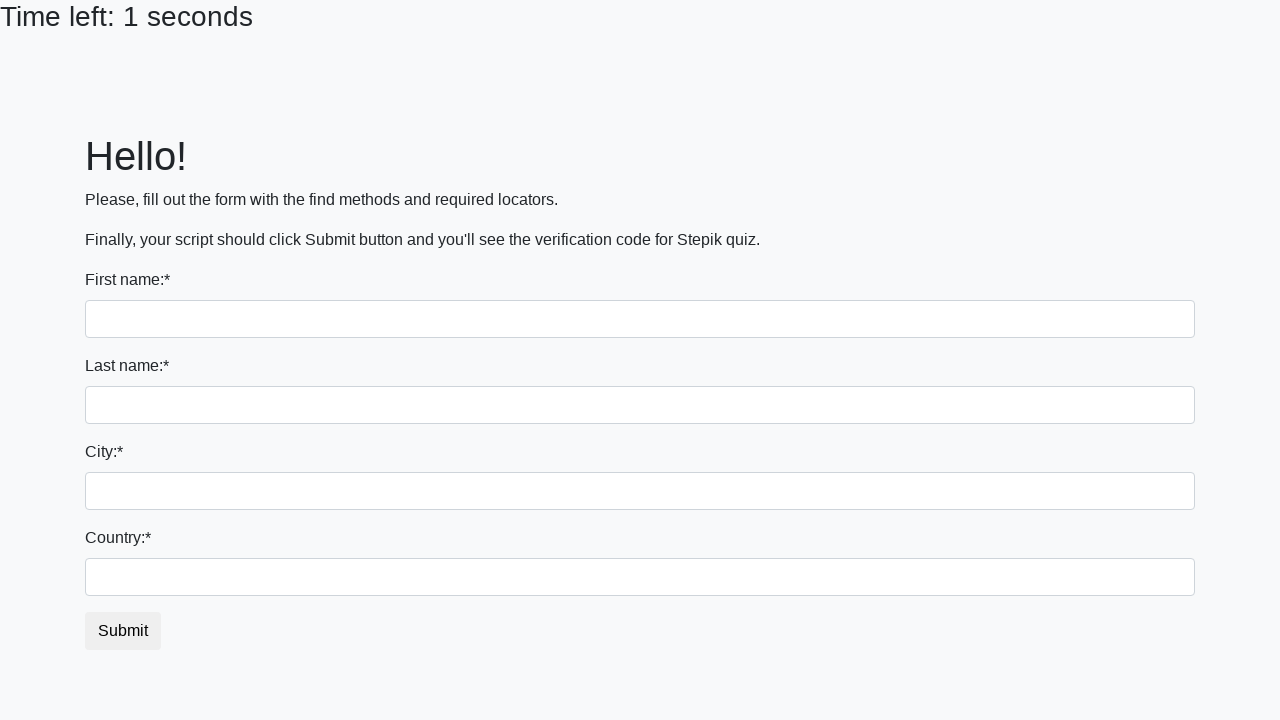